Tests radio button functionality on DemoQA by selecting different options and verifying the selection messages

Starting URL: https://demoqa.com/radio-button

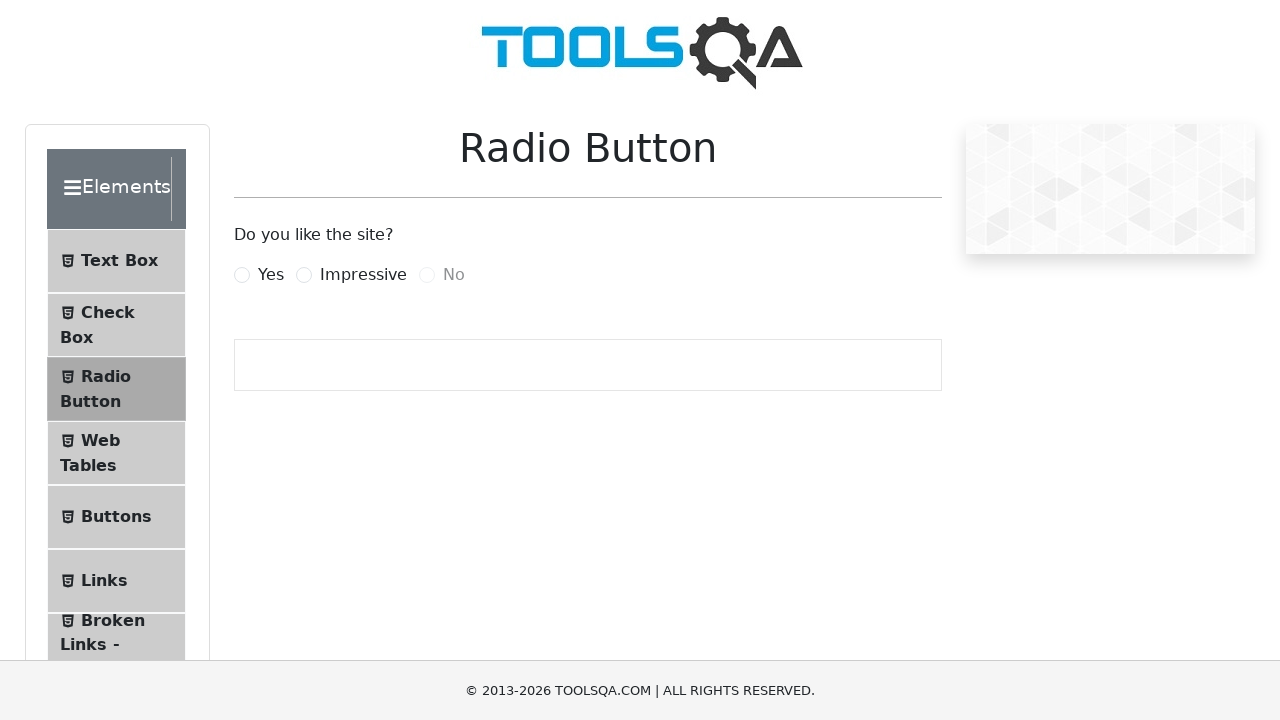

Scrolled down 400px to make radio buttons visible
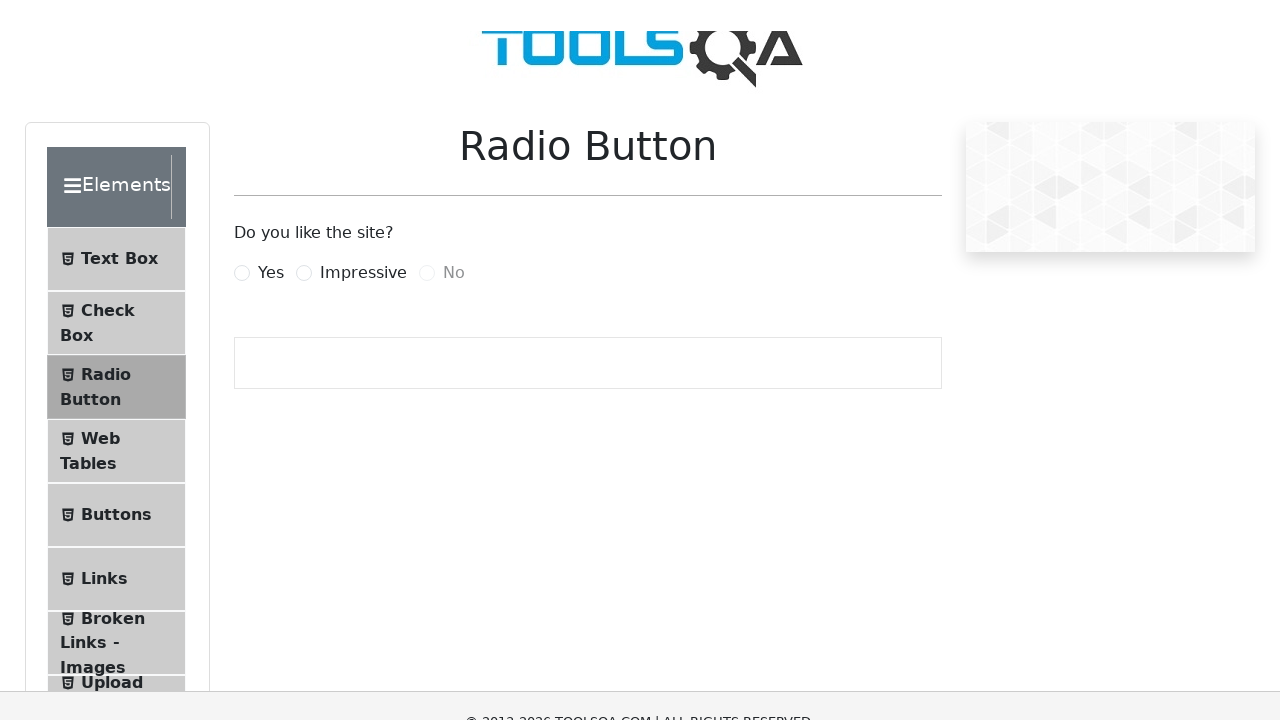

Clicked 'Yes' radio button at (271, 275) on label:has-text('Yes')
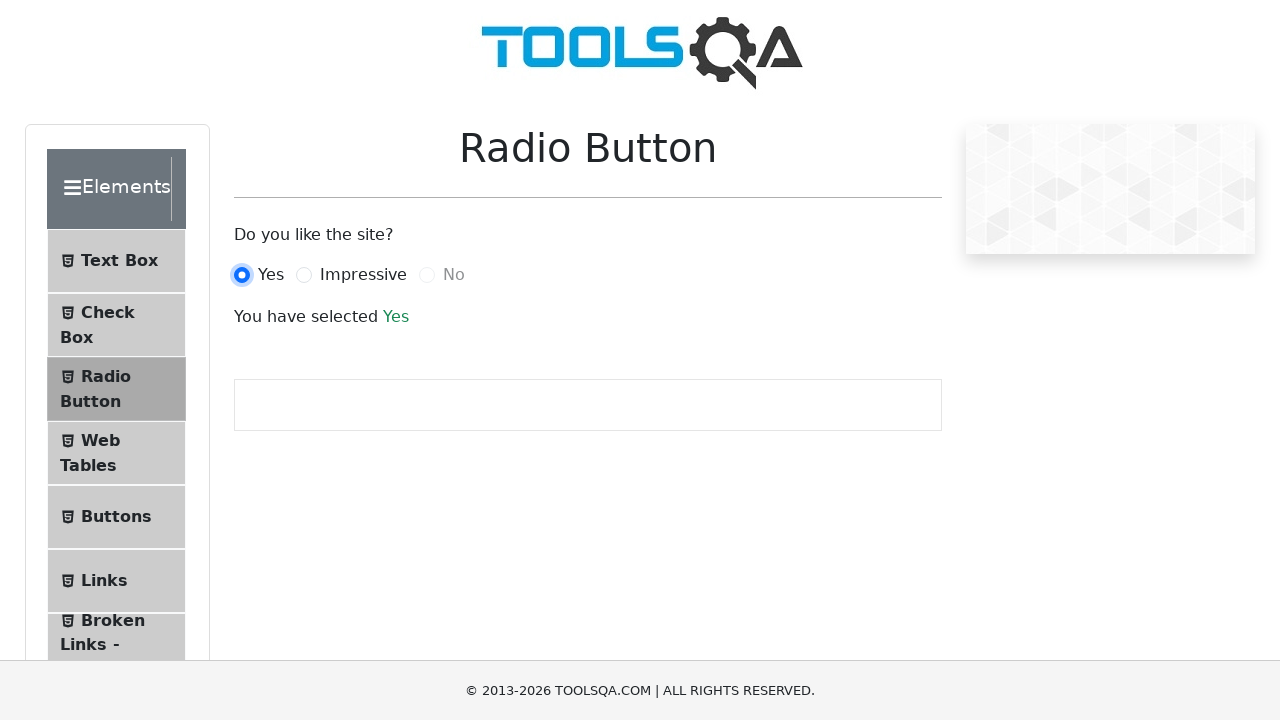

Verified 'You have selected Yes' message appeared
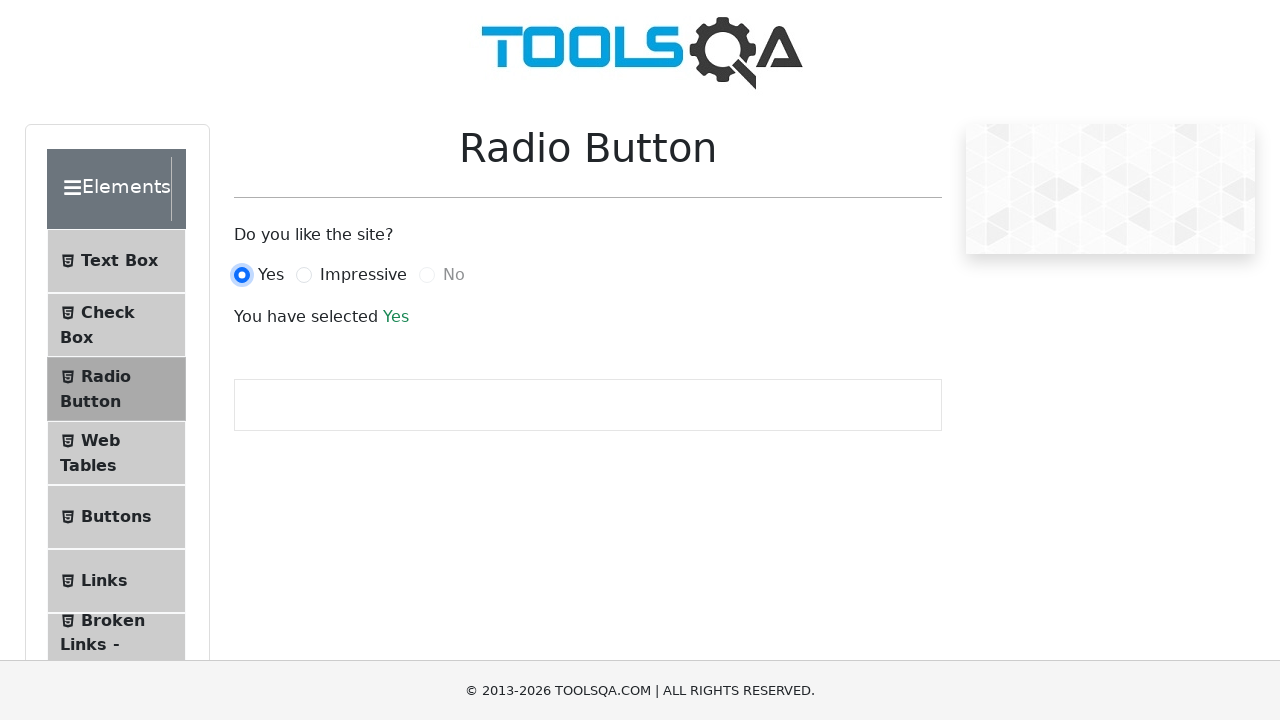

Clicked 'Impressive' radio button at (363, 275) on label:has-text('Impressive')
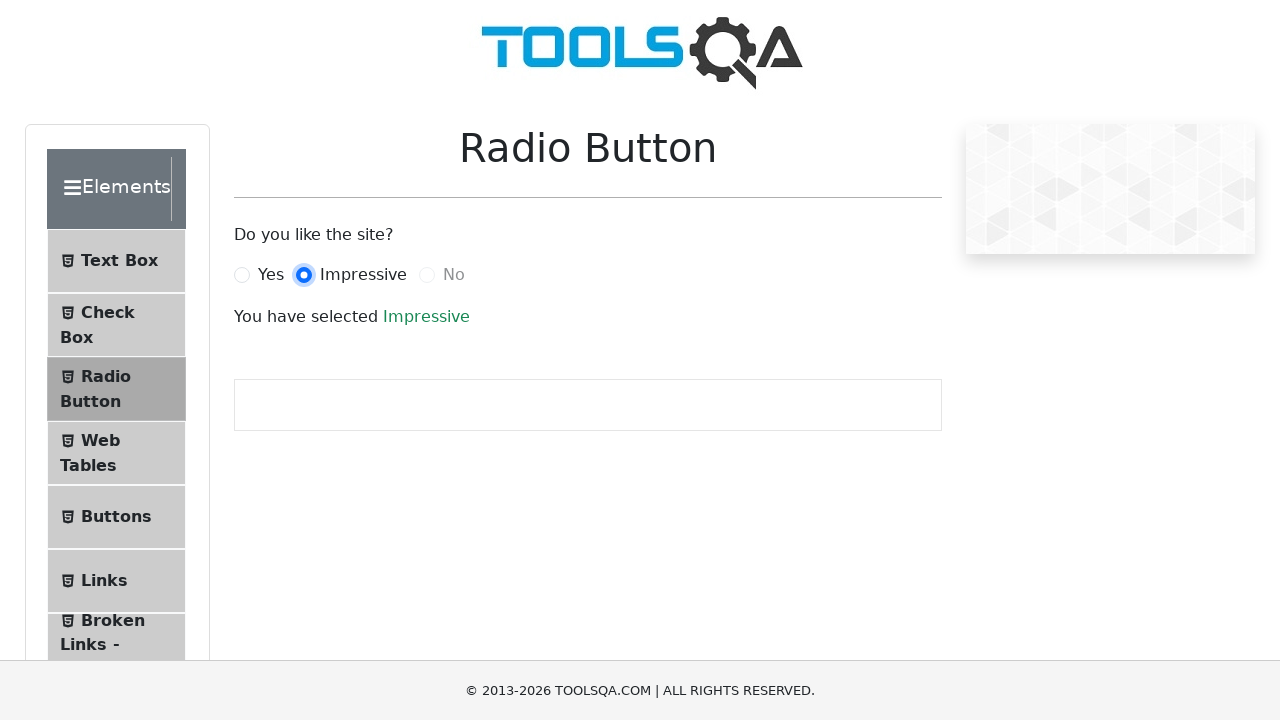

Verified 'You have selected Impressive' message appeared
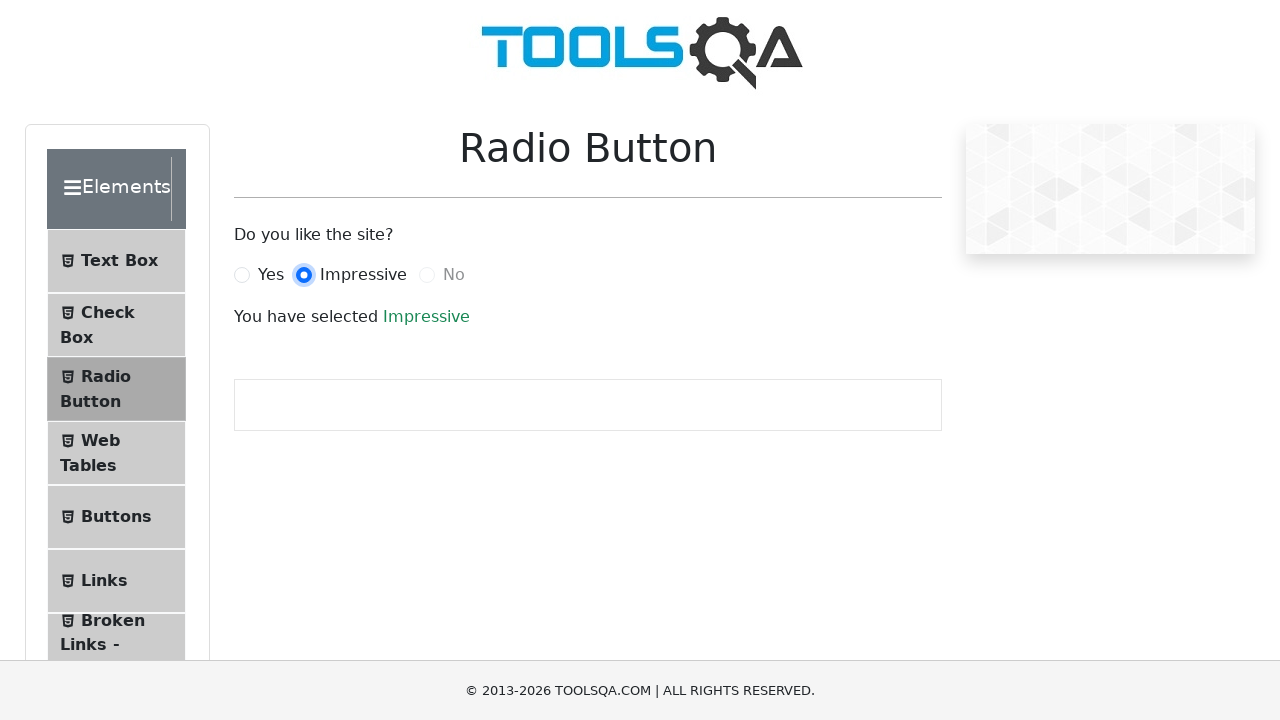

Failed to click disabled 'No' radio button as expected on label:has-text('No')
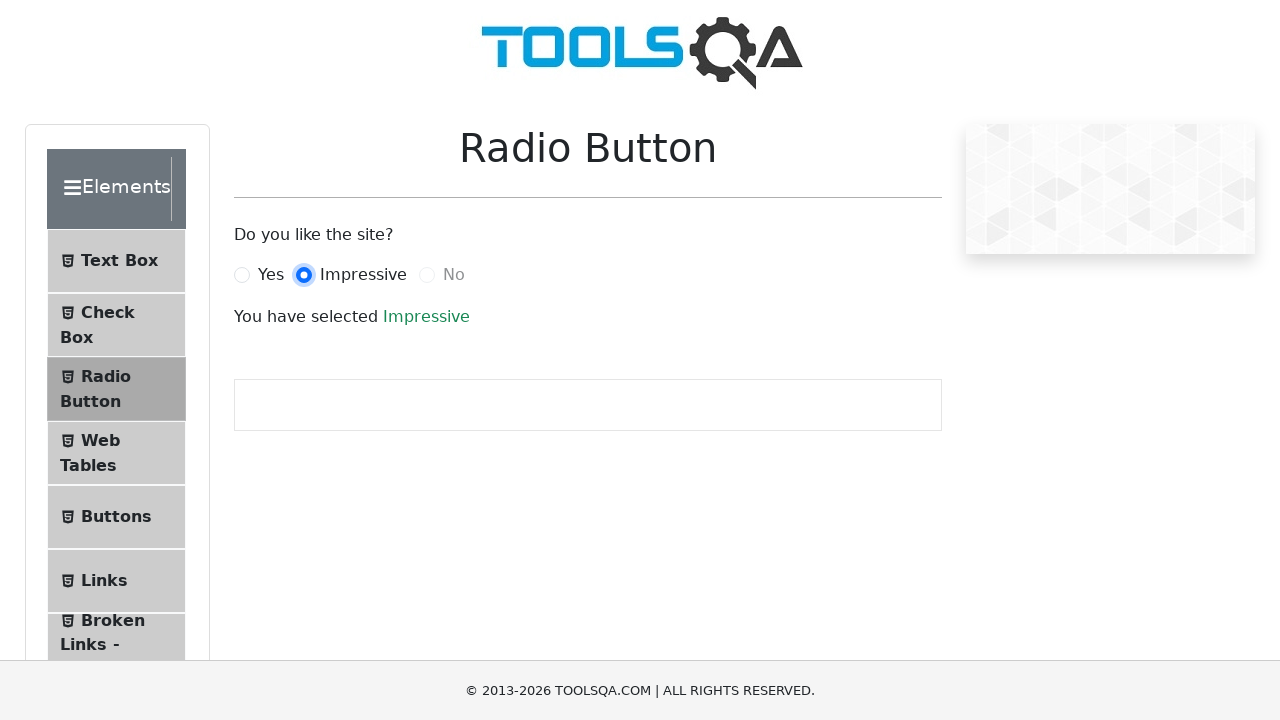

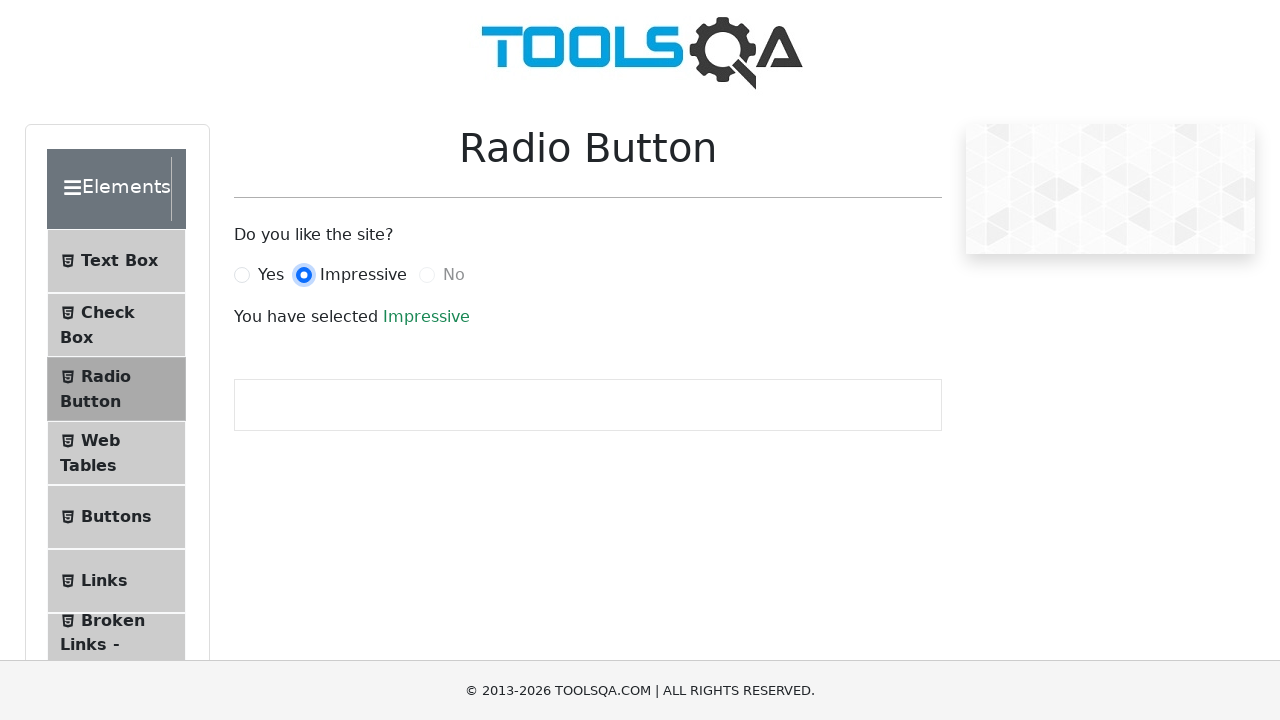